Tests drag and drop functionality by dragging a photo element from a gallery into a trash container within an iframe

Starting URL: https://www.globalsqa.com/demo-site/draganddrop/

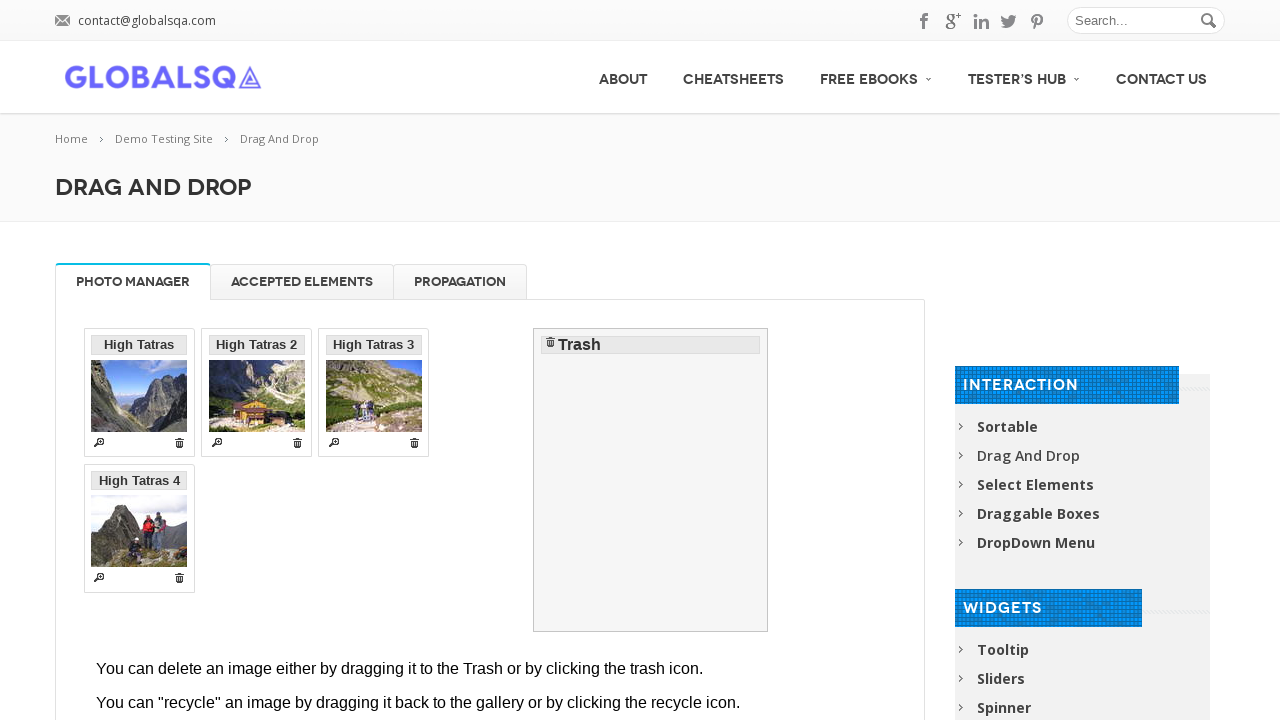

Located the iframe containing drag and drop demo
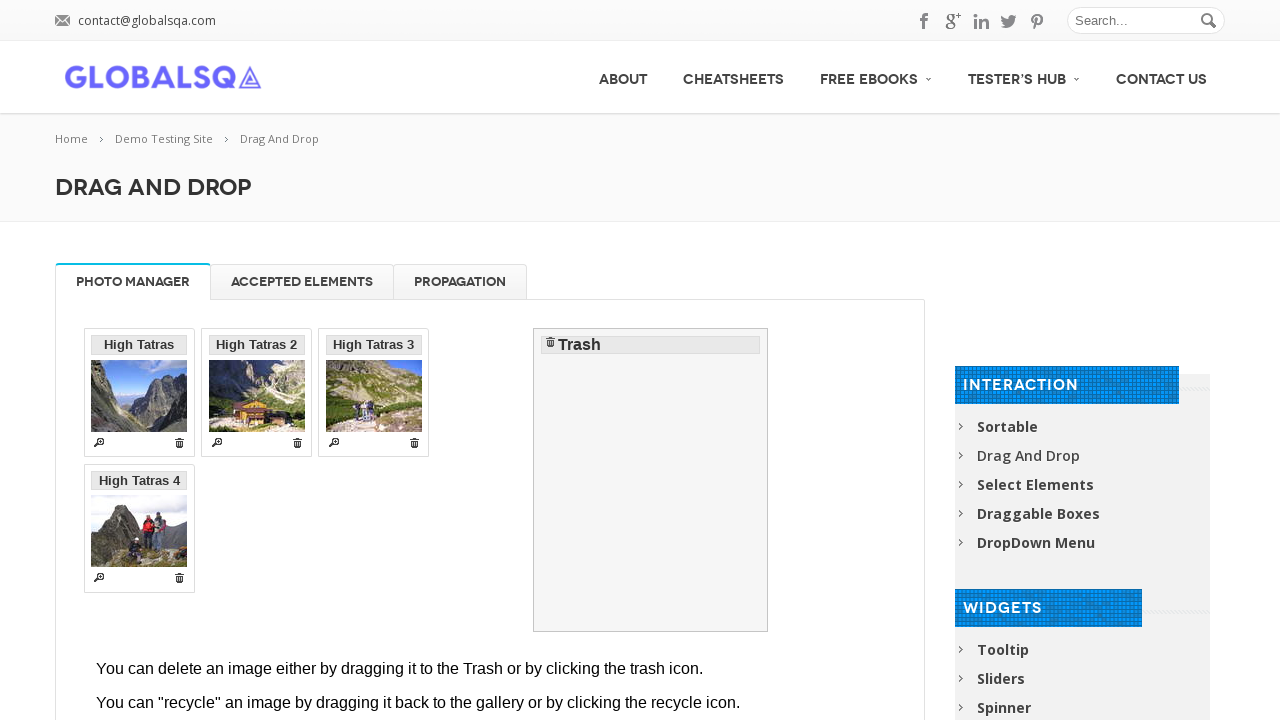

Located the photo element in the gallery to drag
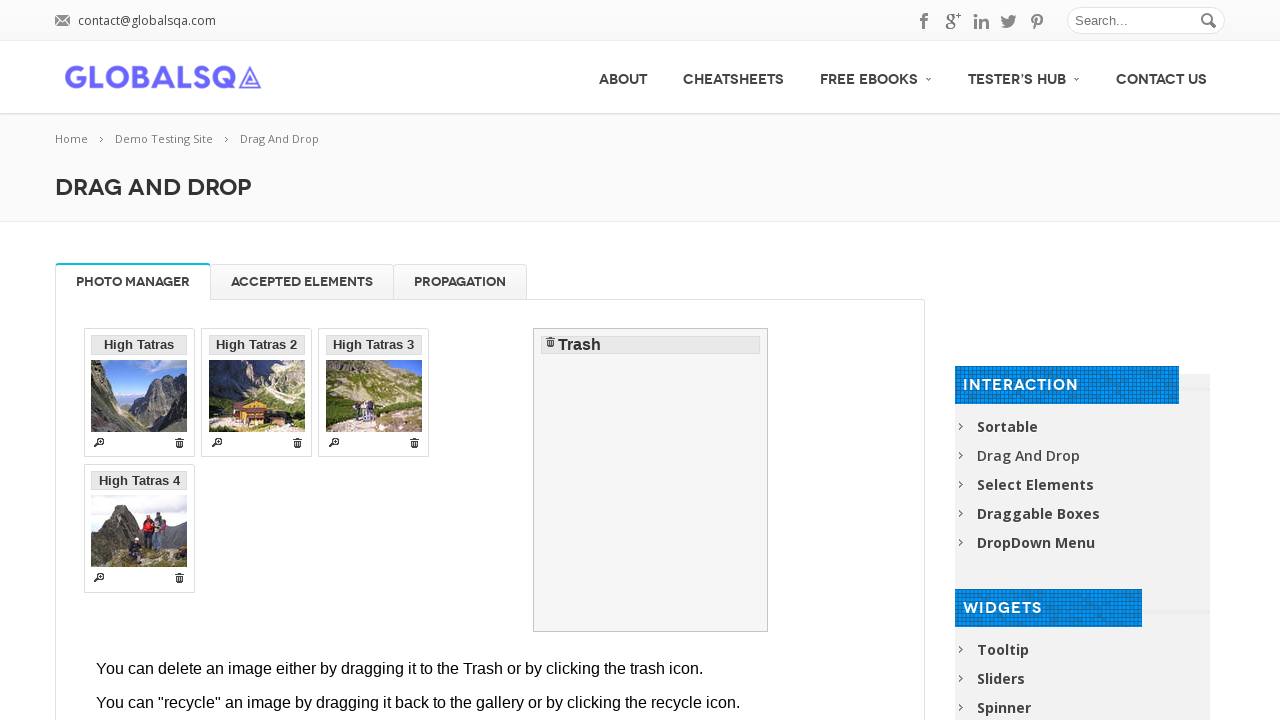

Located the trash container drop target
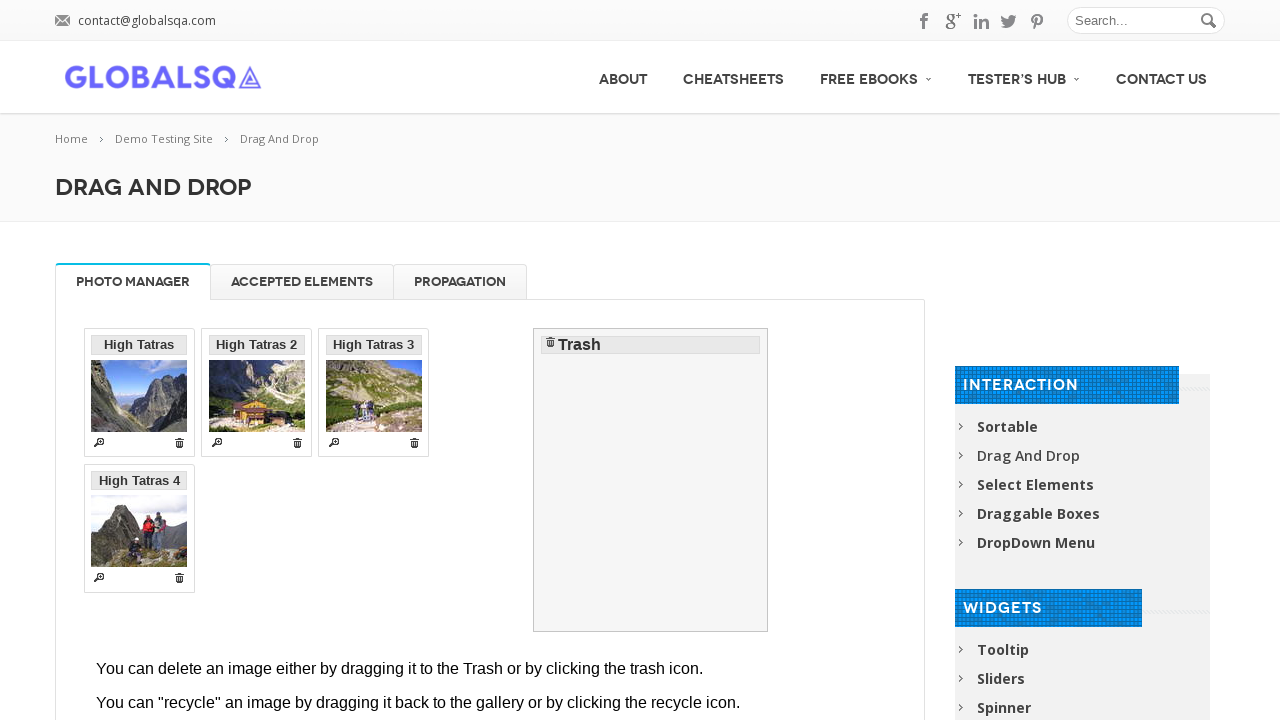

Dragged photo element from gallery into trash container at (651, 480)
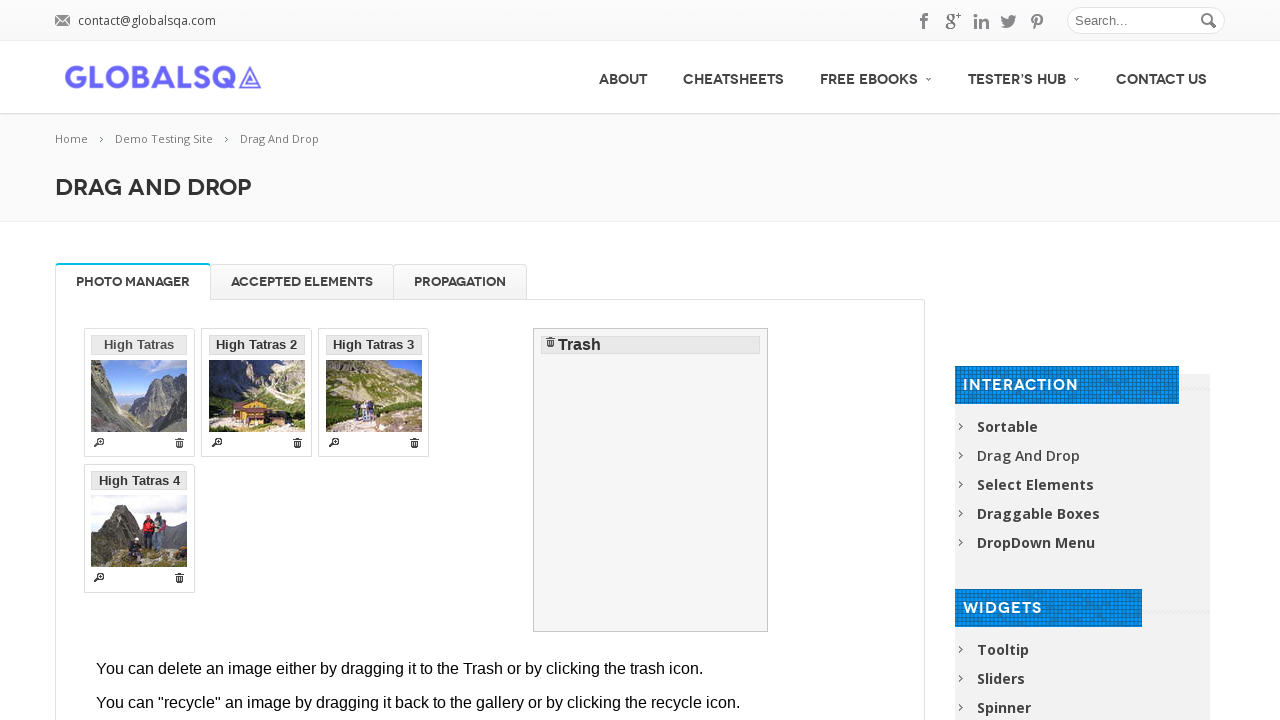

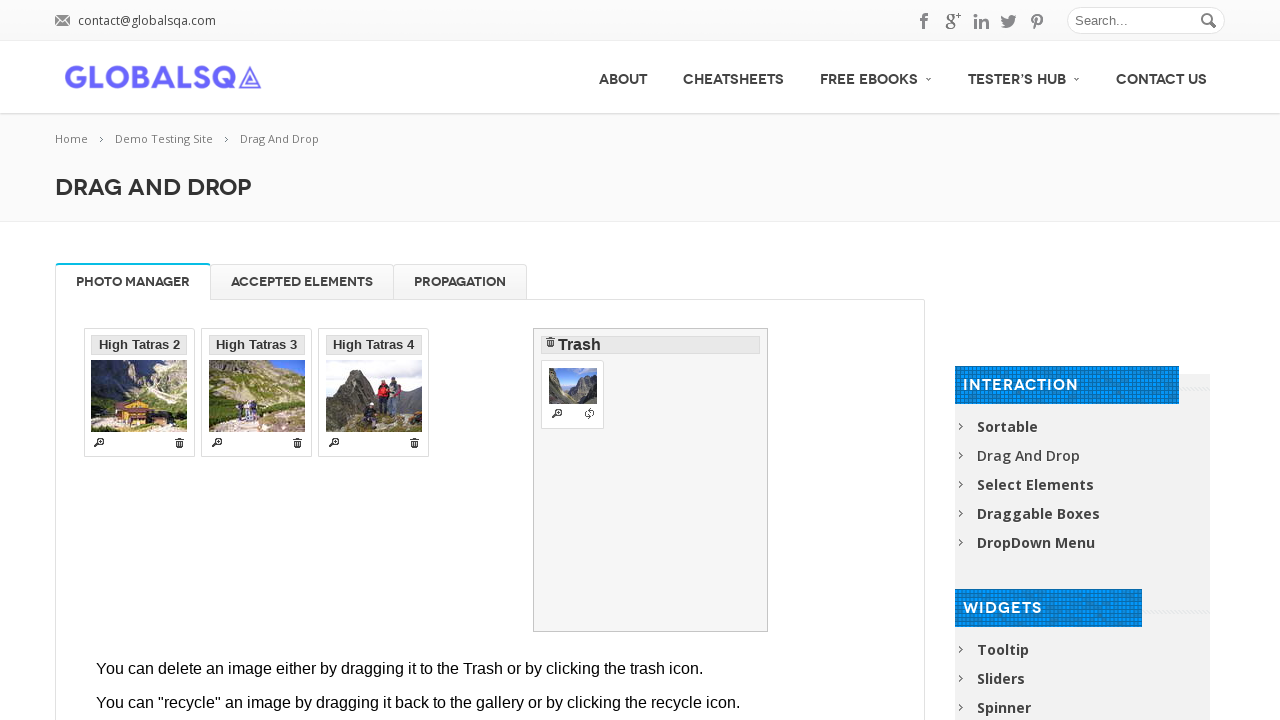